Tests adding specific products (Cucumber and Tomato) to cart by iterating through product list and clicking ADD TO CART for matching items, then verifies cart count

Starting URL: https://rahulshettyacademy.com/seleniumPractise/

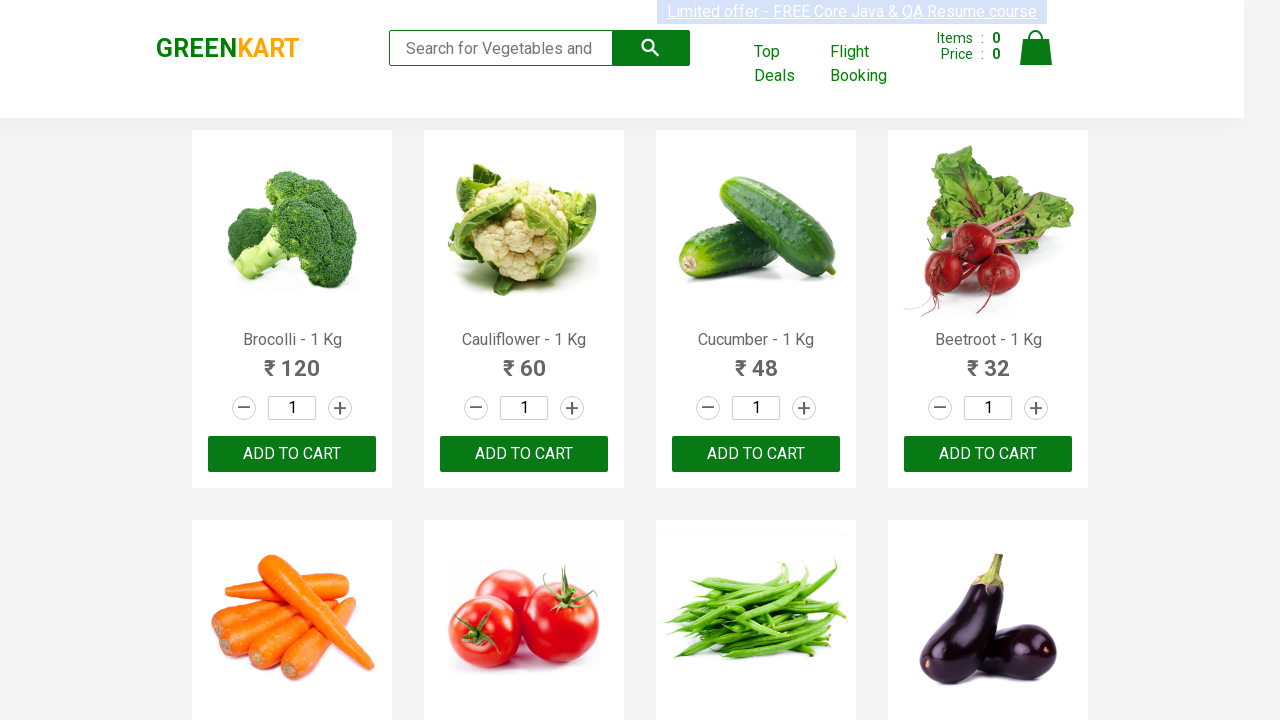

Waited for product list to load
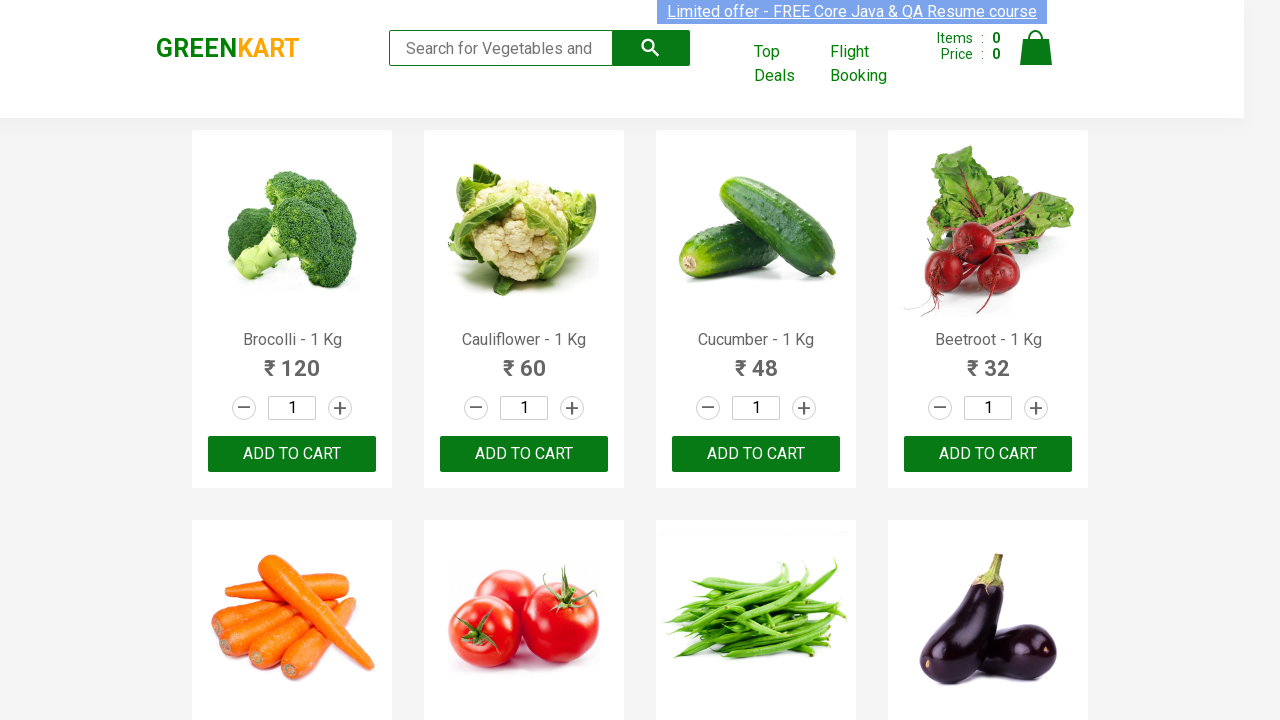

Retrieved all product elements from the page
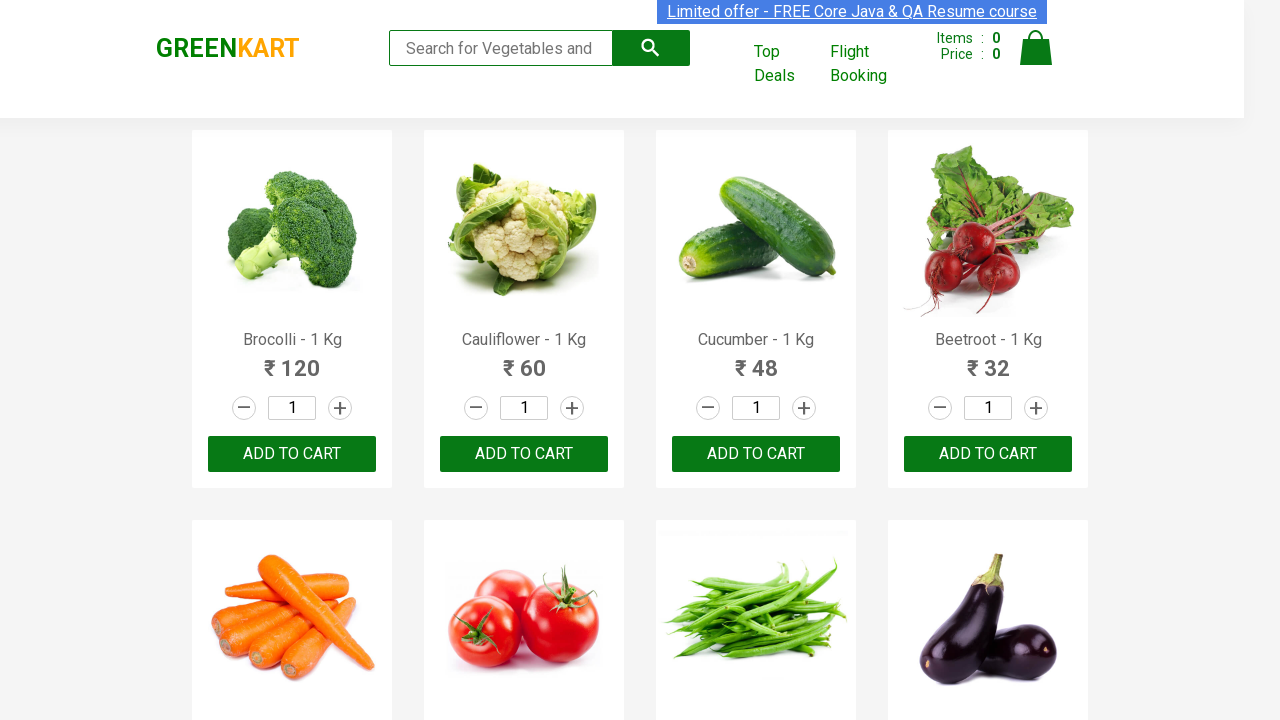

Clicked ADD TO CART button for Cucumber at (756, 454) on button:text('ADD TO CART') >> nth=2
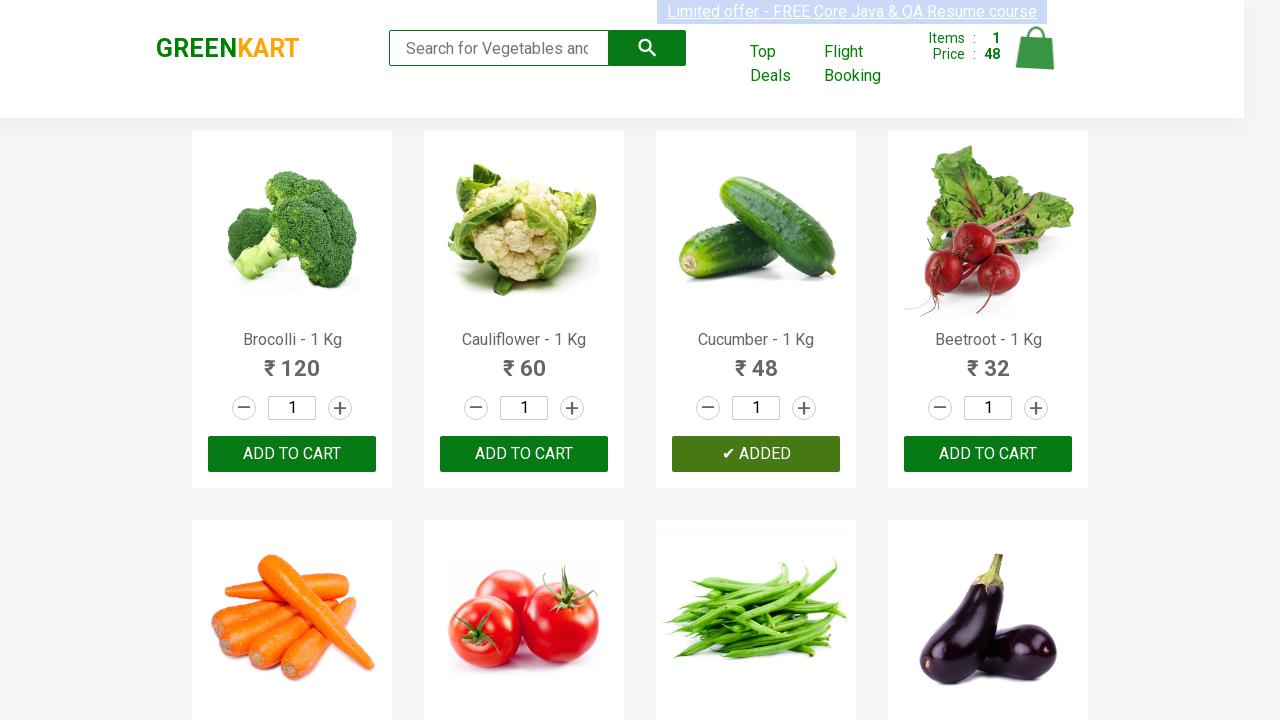

Clicked ADD TO CART button for Tomato at (756, 360) on button:text('ADD TO CART') >> nth=5
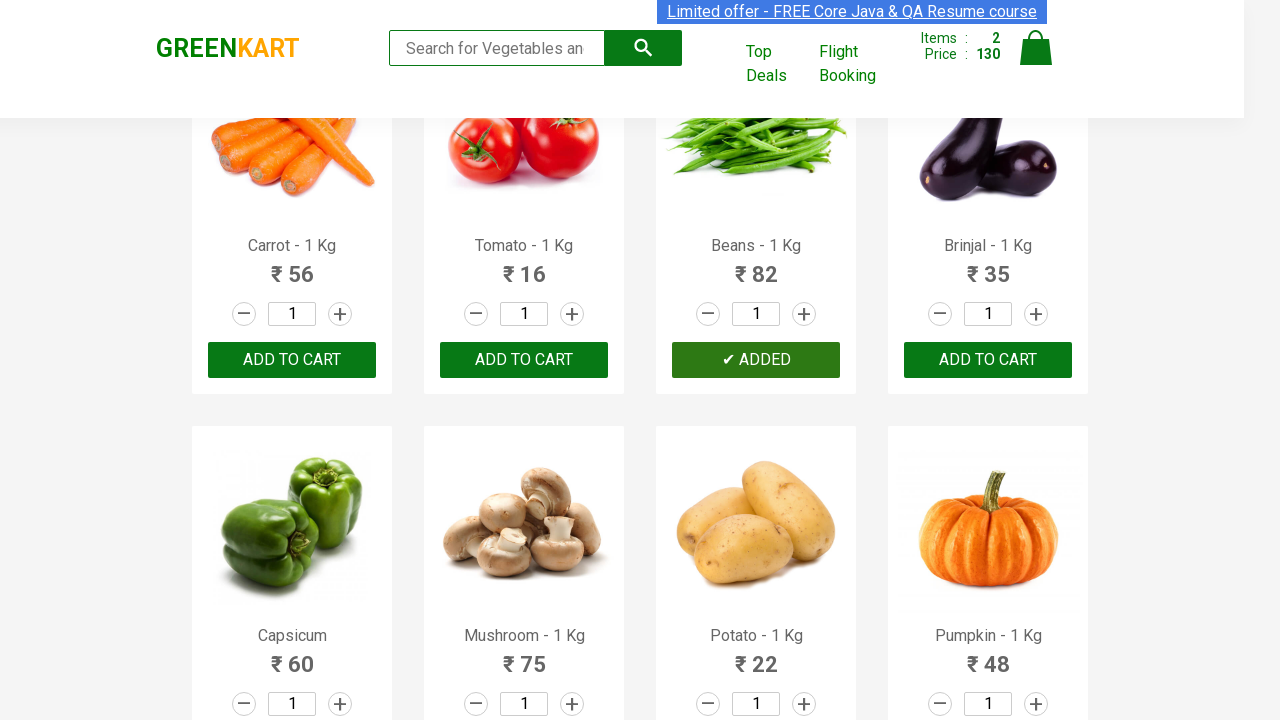

Retrieved cart count from page
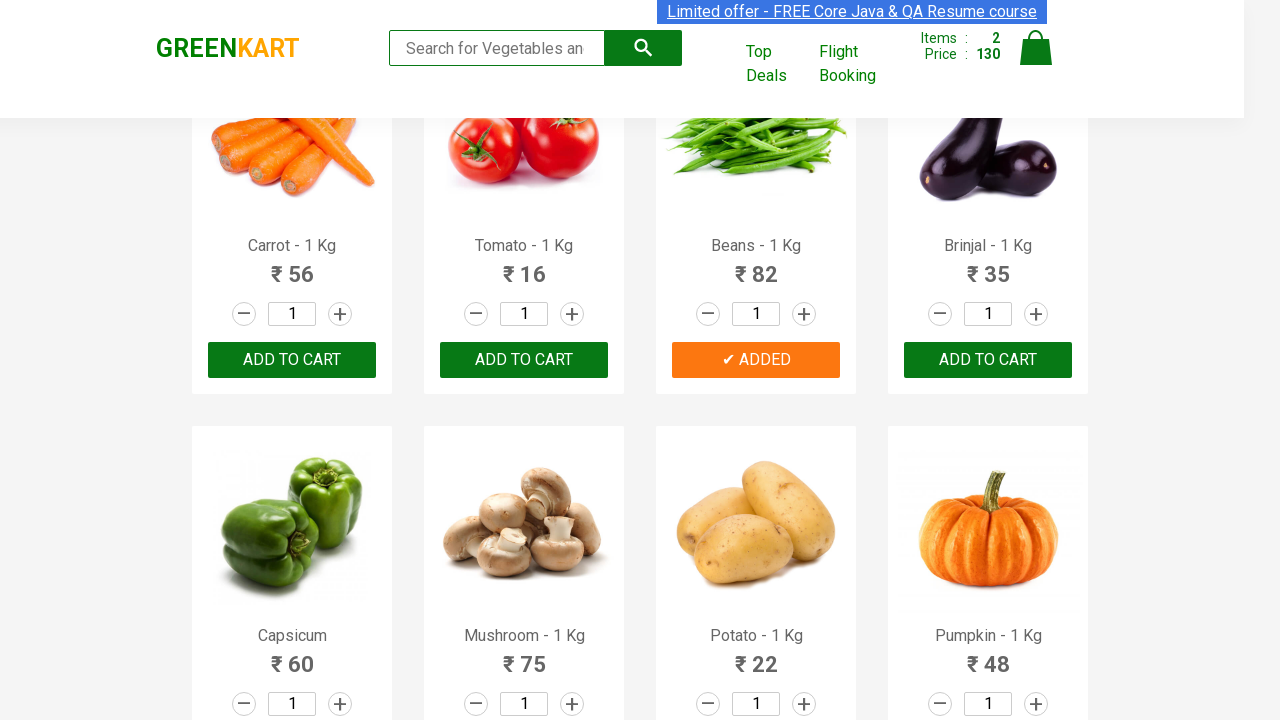

Verified that cart count equals 2 items
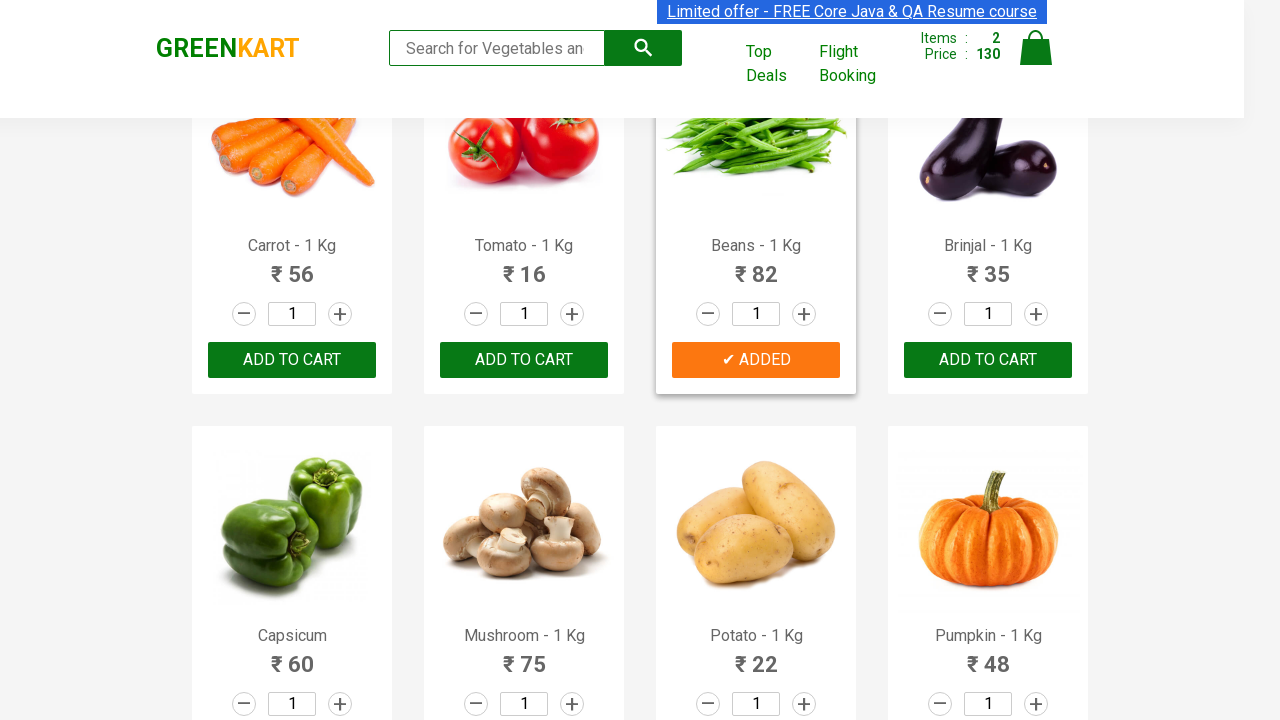

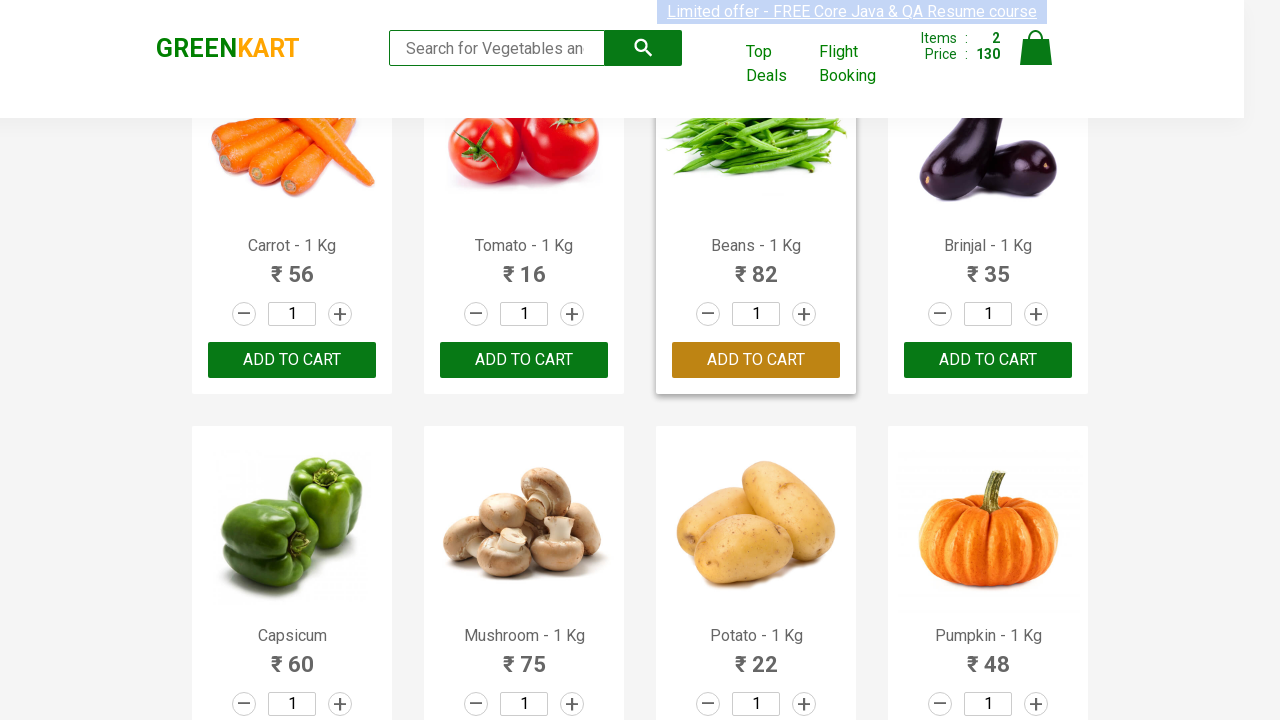